Tests a weather application by searching for a city name and verifying that weather information including temperature, coordinates, and country code are displayed

Starting URL: https://tenforben.github.io/FPL/vannilaWeatherApp/index.html

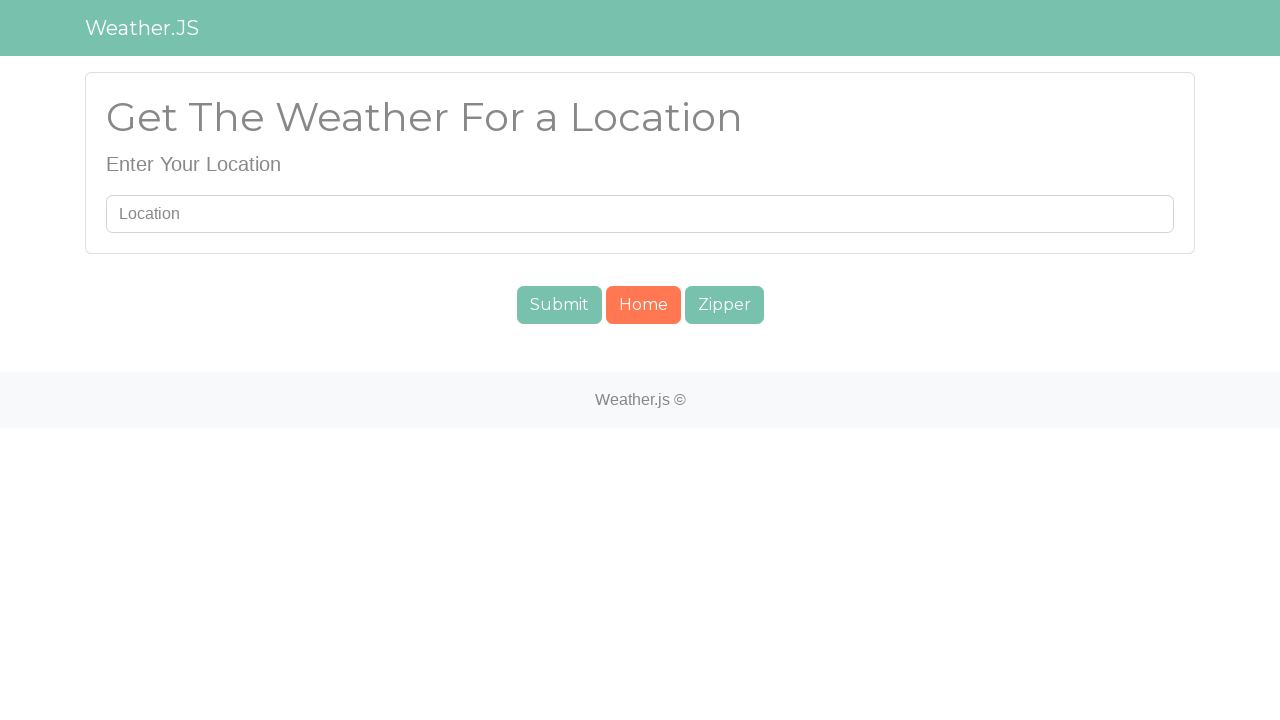

Filled search input with city name 'St. John's' on #searchUser
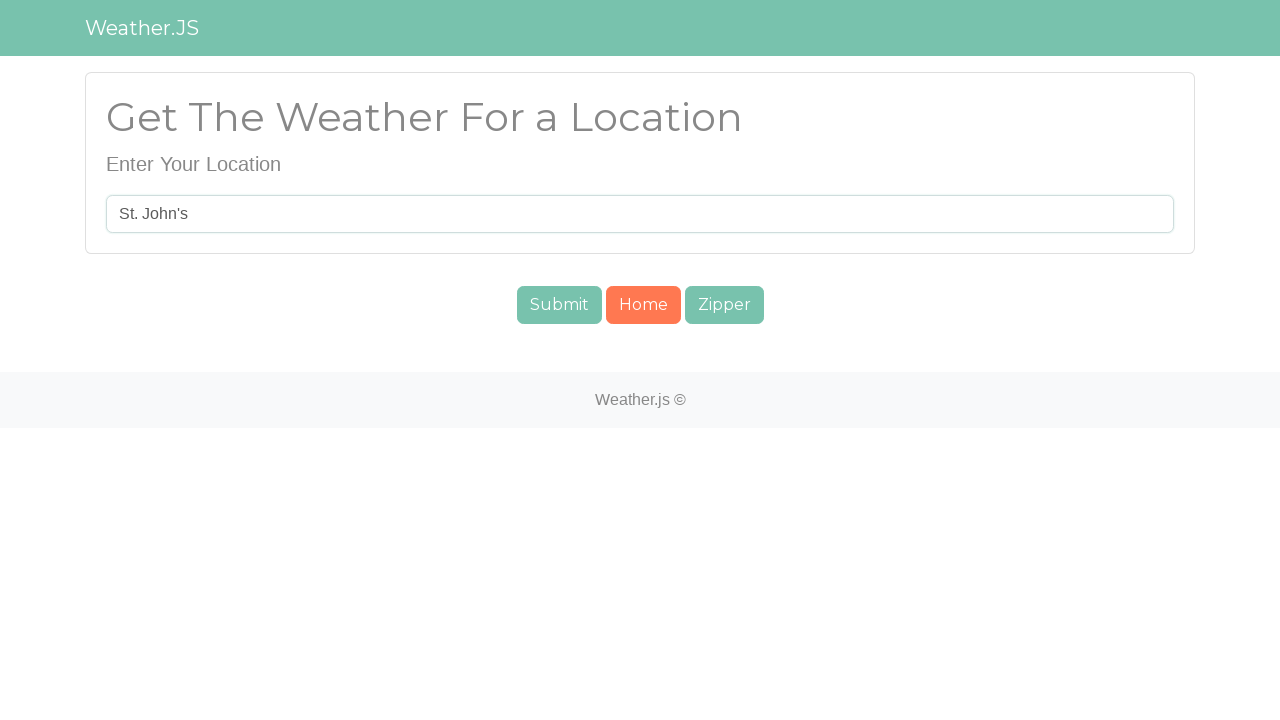

Clicked submit button to search for weather at (559, 305) on #submit
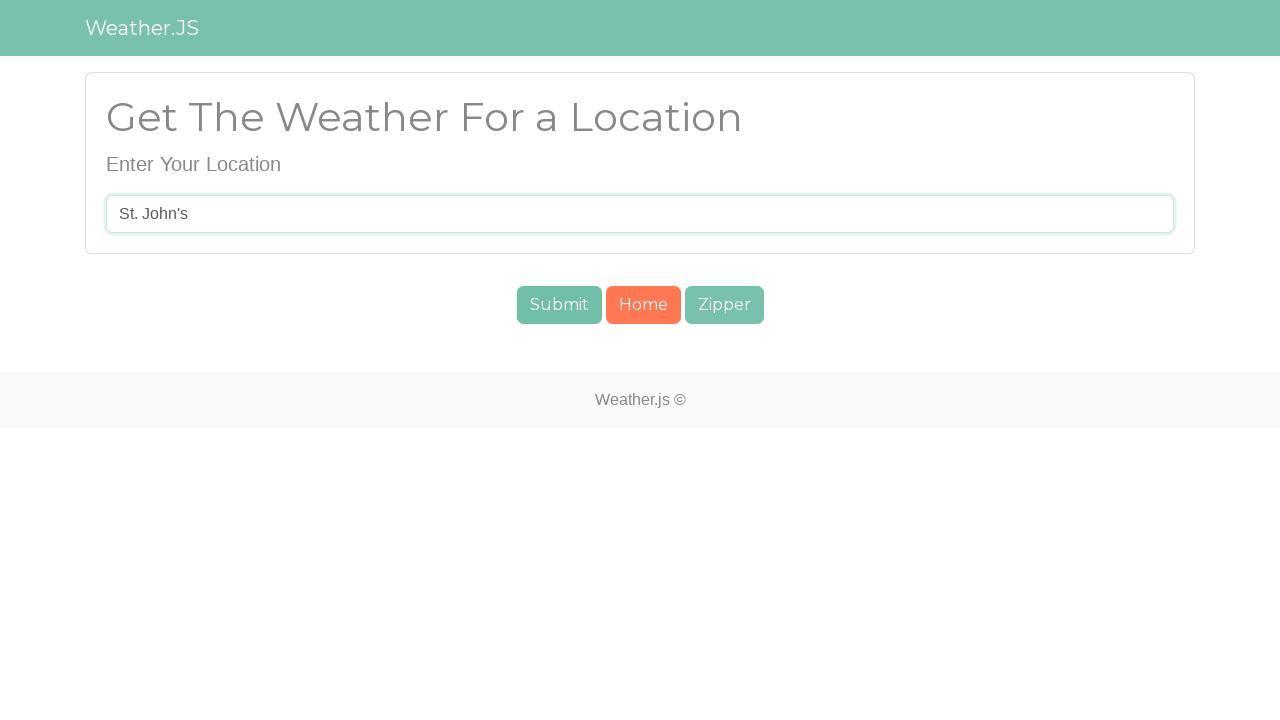

Temperature element loaded
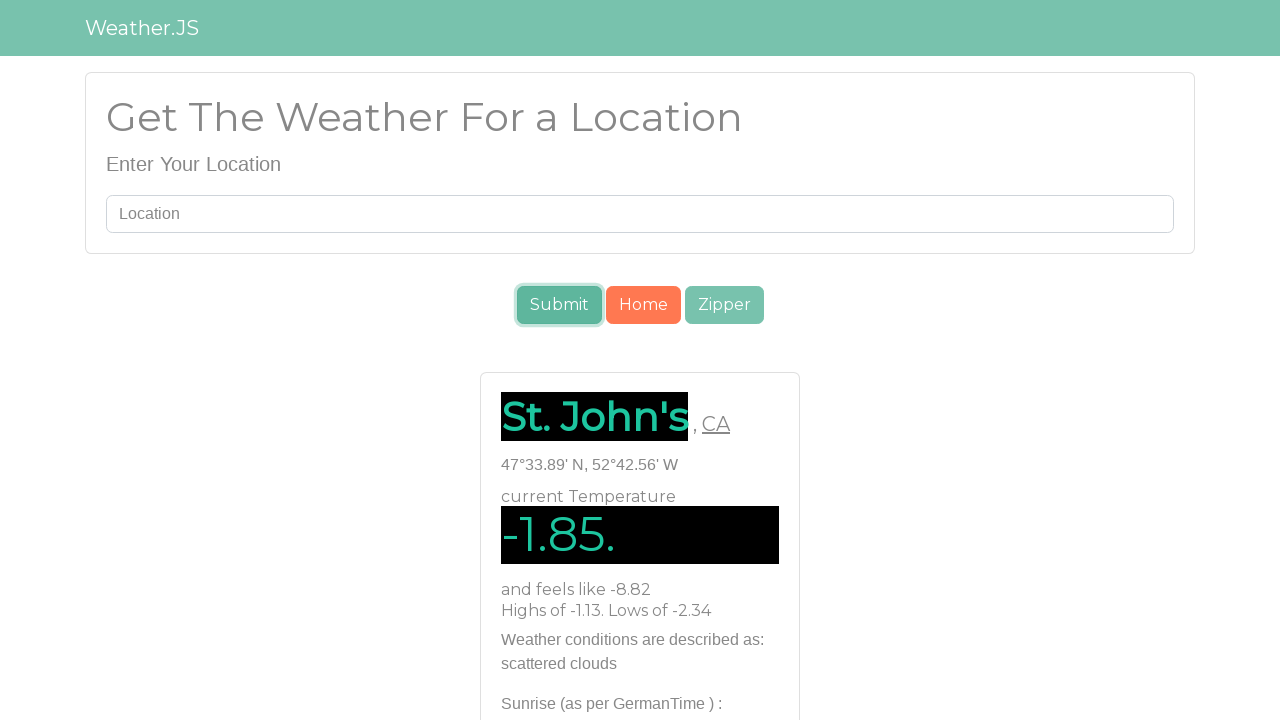

Coordinates element loaded
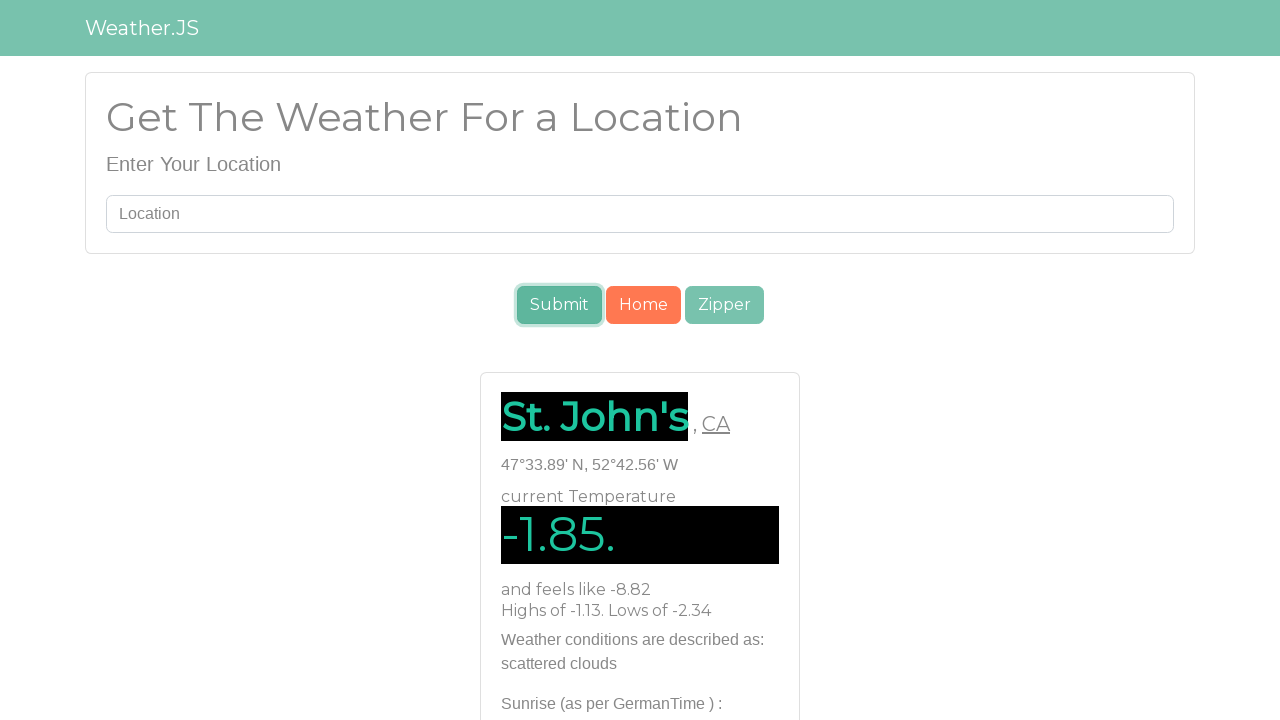

Country code element loaded, weather information displayed
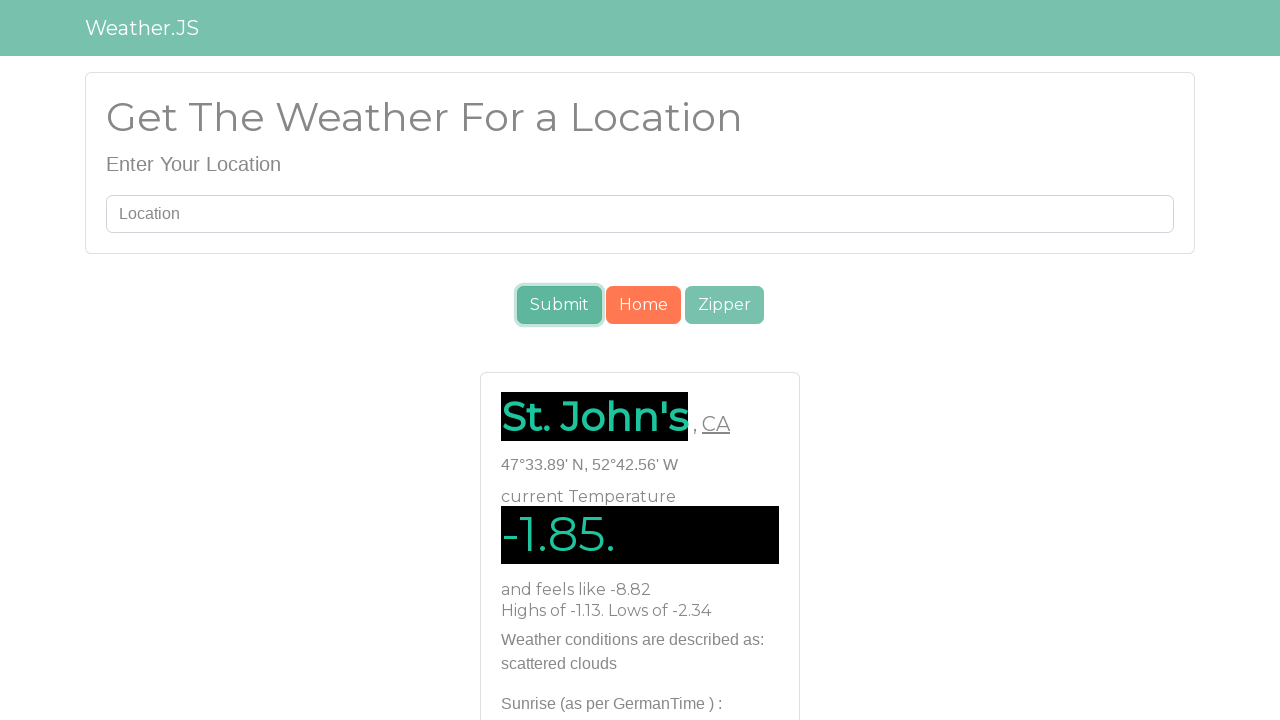

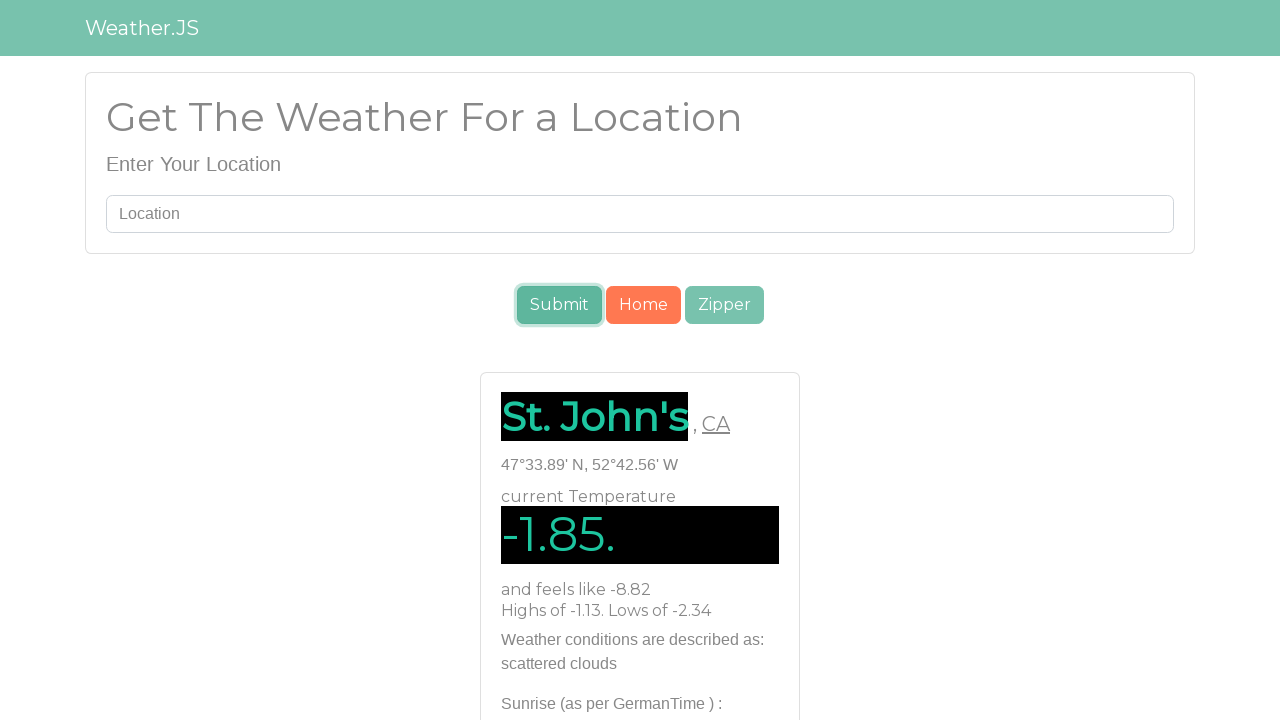